Tests drag and drop functionality on jQuery UI demo page by dragging an element and dropping it onto a target area

Starting URL: https://jqueryui.com/droppable/

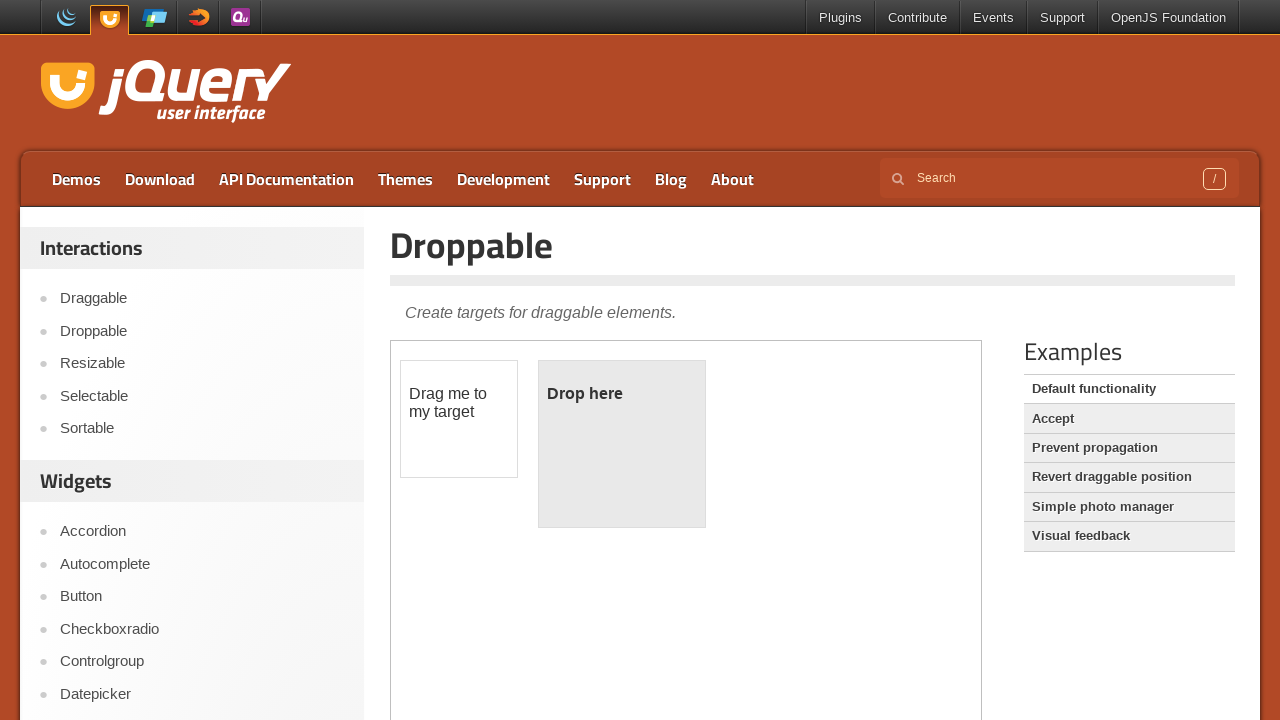

Located the first iframe containing the drag and drop demo
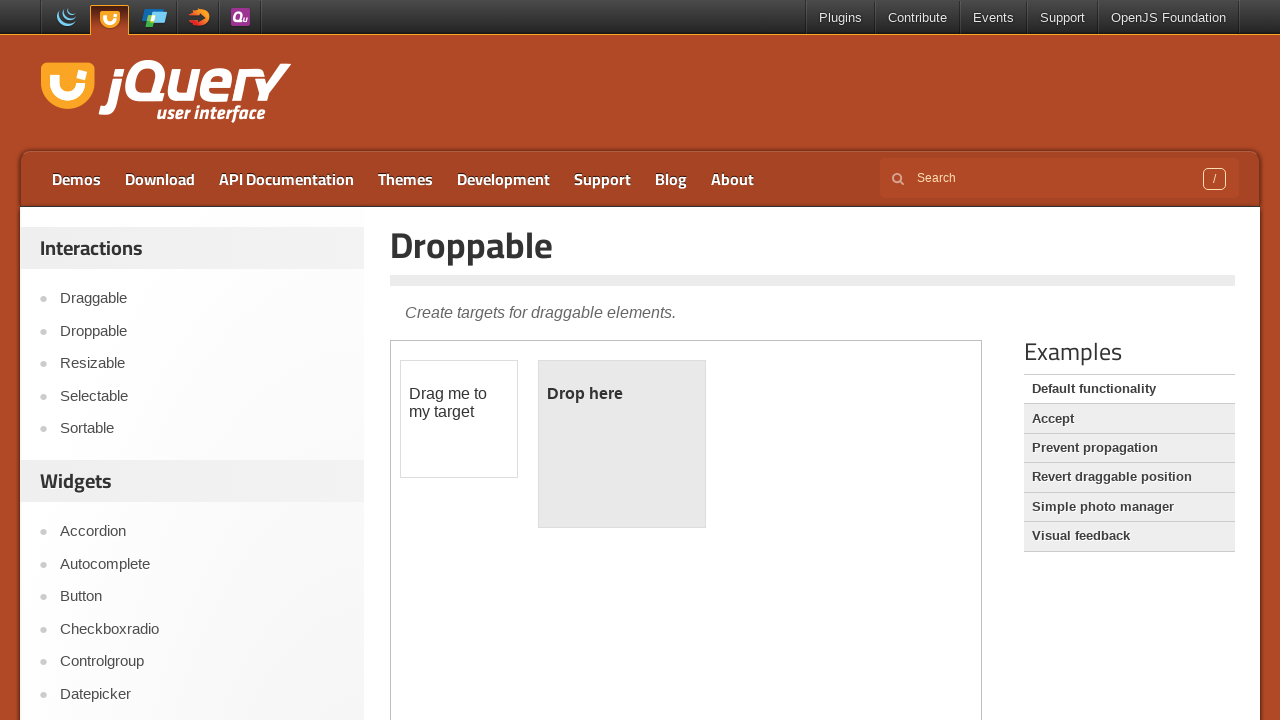

Accessed the iframe for demo content
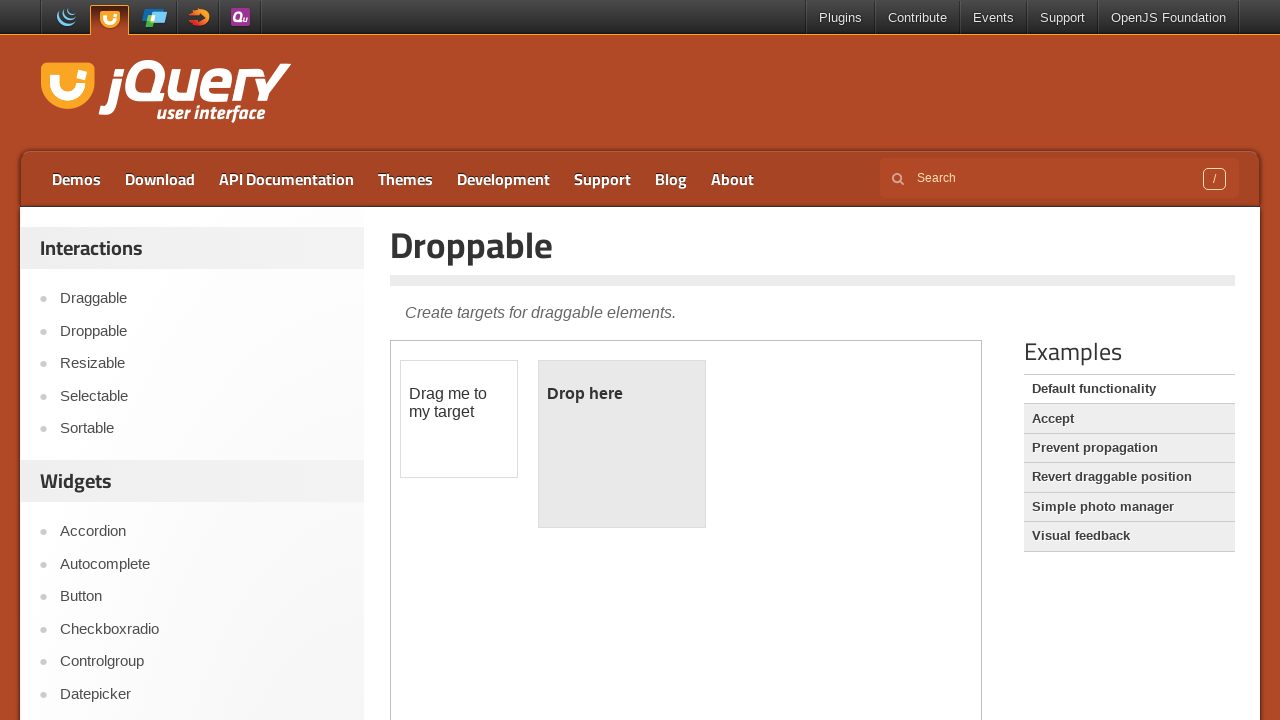

Located the draggable element with ID 'draggable'
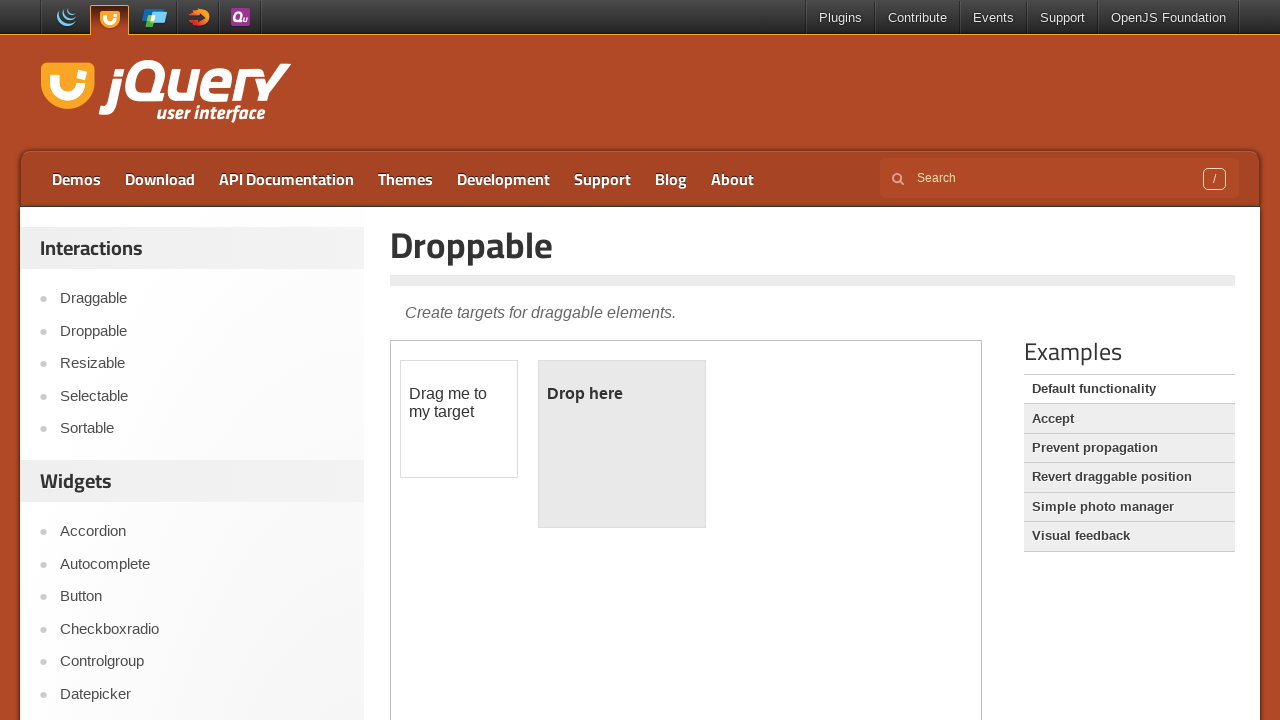

Located the droppable target element with ID 'droppable'
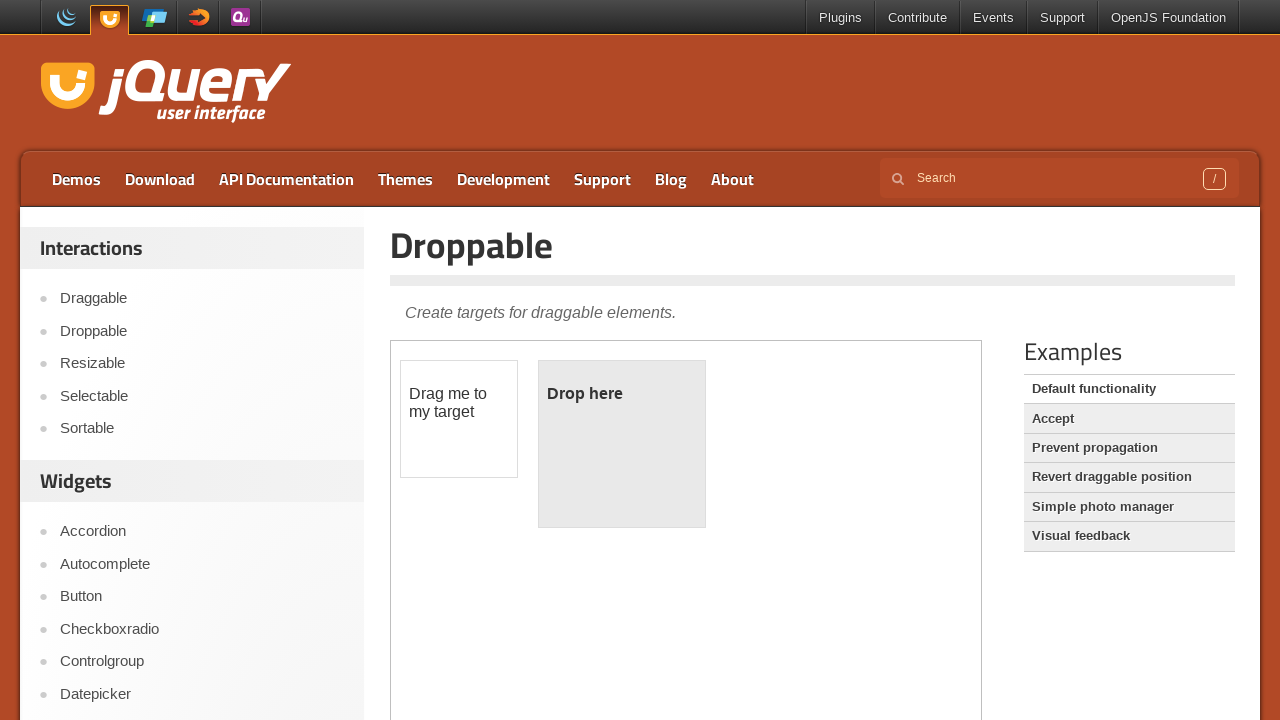

Dragged and dropped the draggable element onto the droppable target at (622, 444)
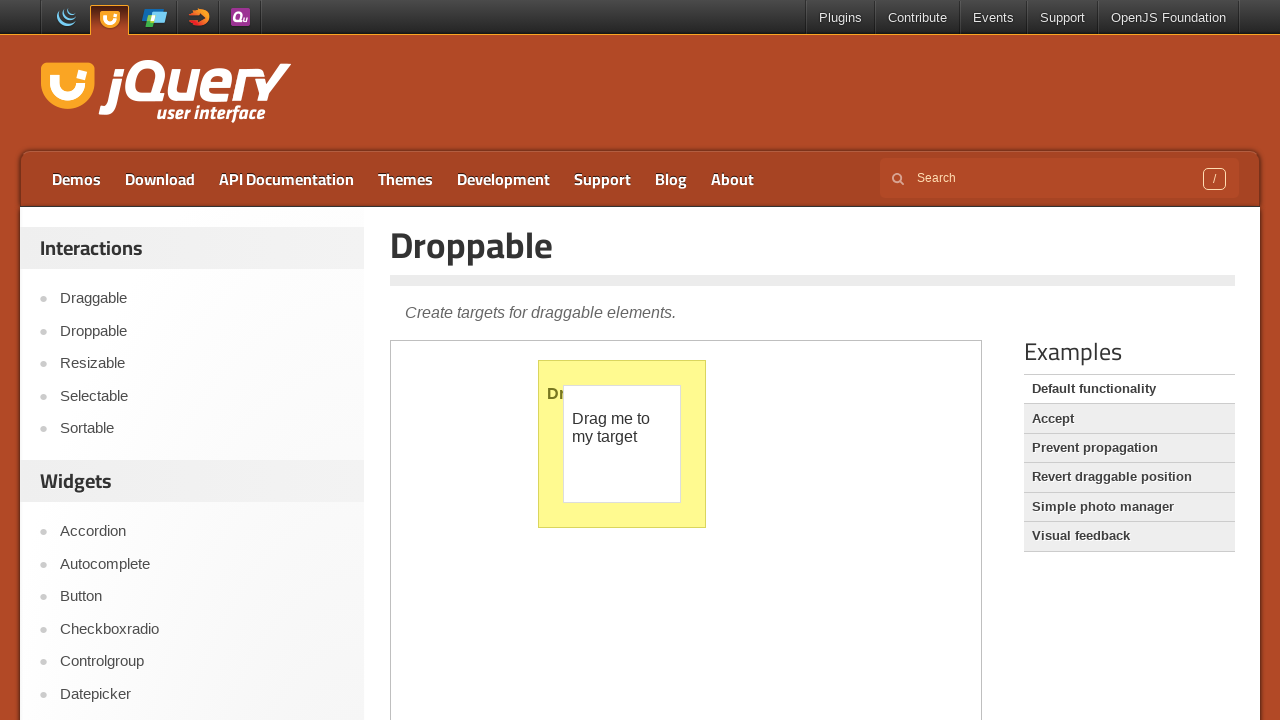

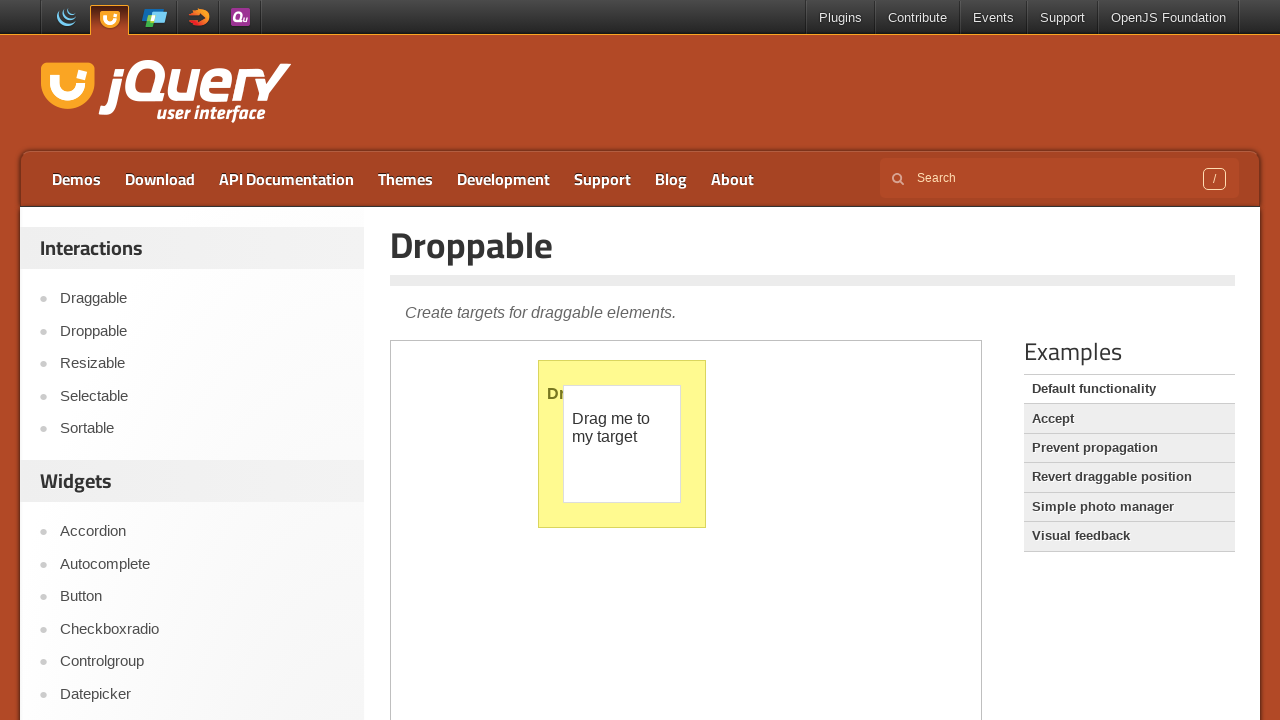